Tests dropdown menu functionality by selecting options using index, value, and visible text methods, then verifies the dropdown options count.

Starting URL: https://the-internet.herokuapp.com/dropdown

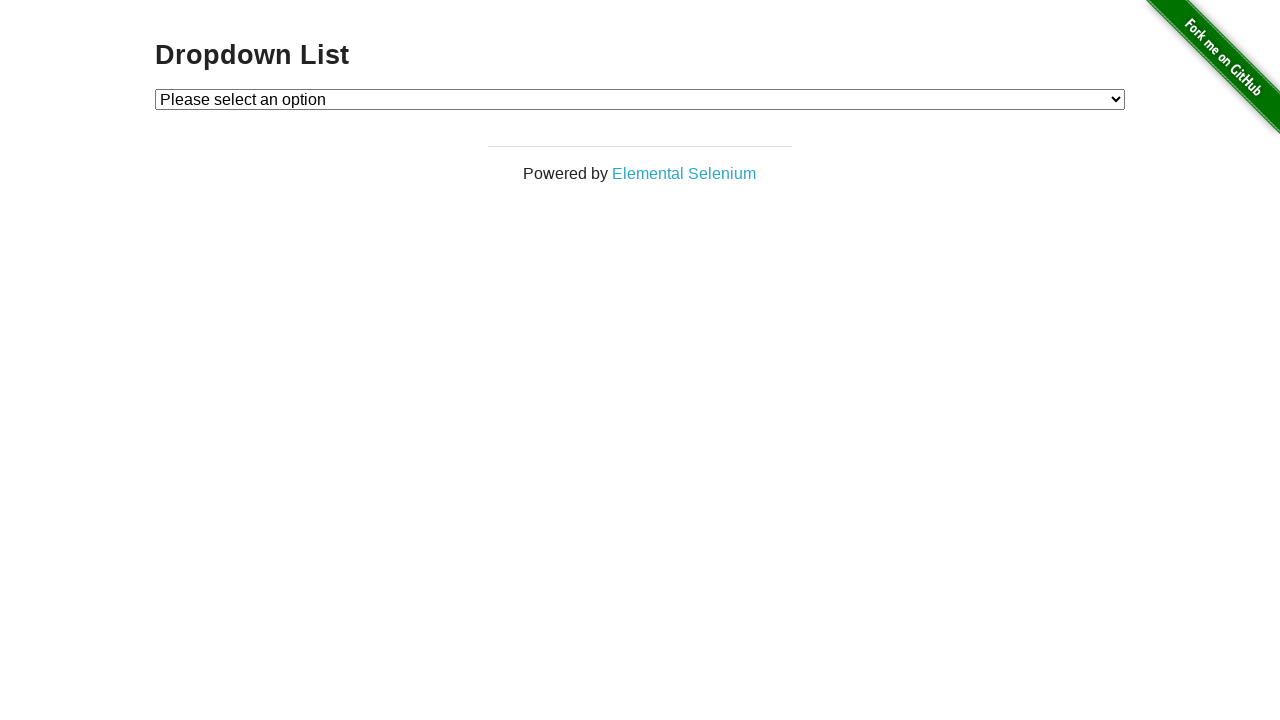

Located dropdown element with selector 'select#dropdown'
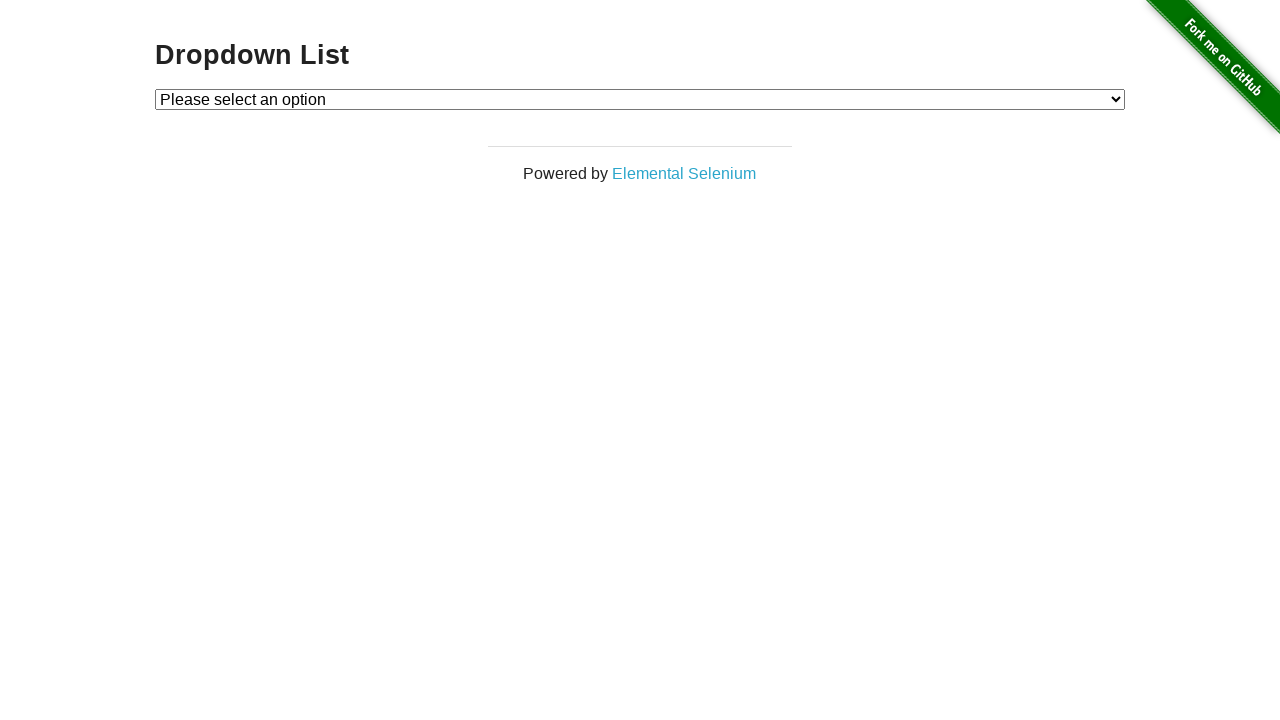

Selected Option 1 by index (index=1) on select#dropdown
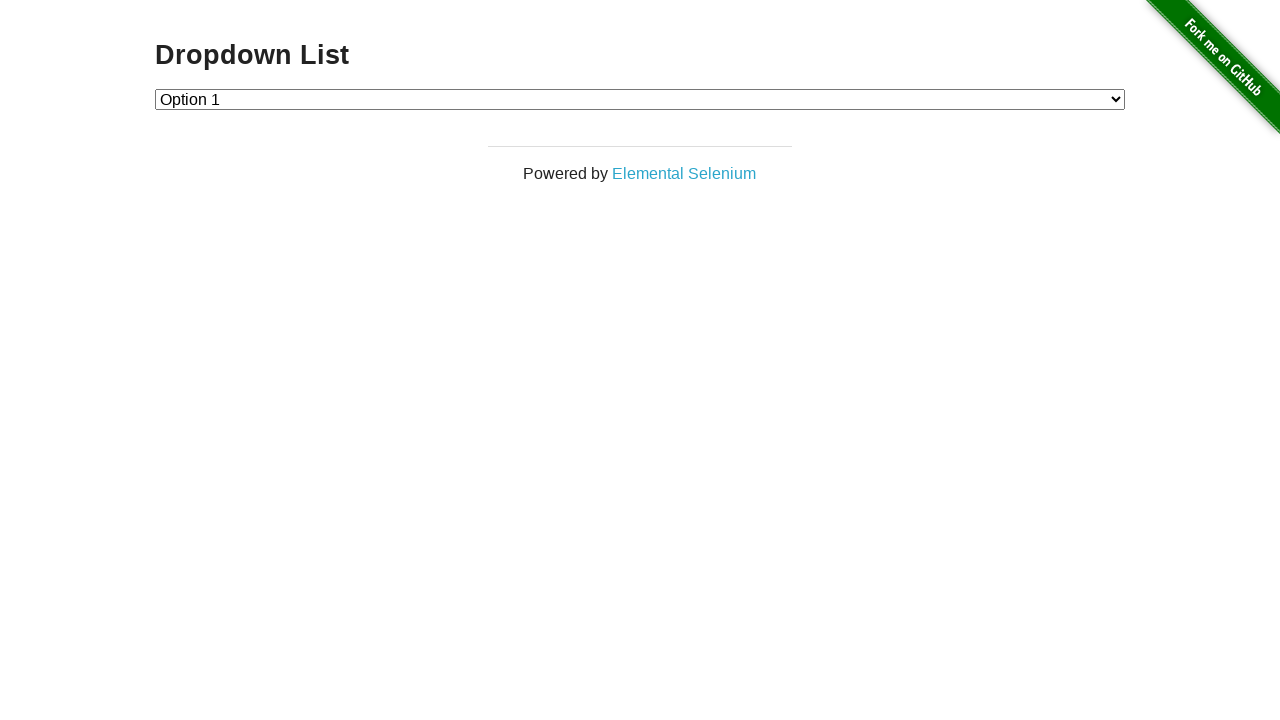

Waited 2 seconds between dropdown selections
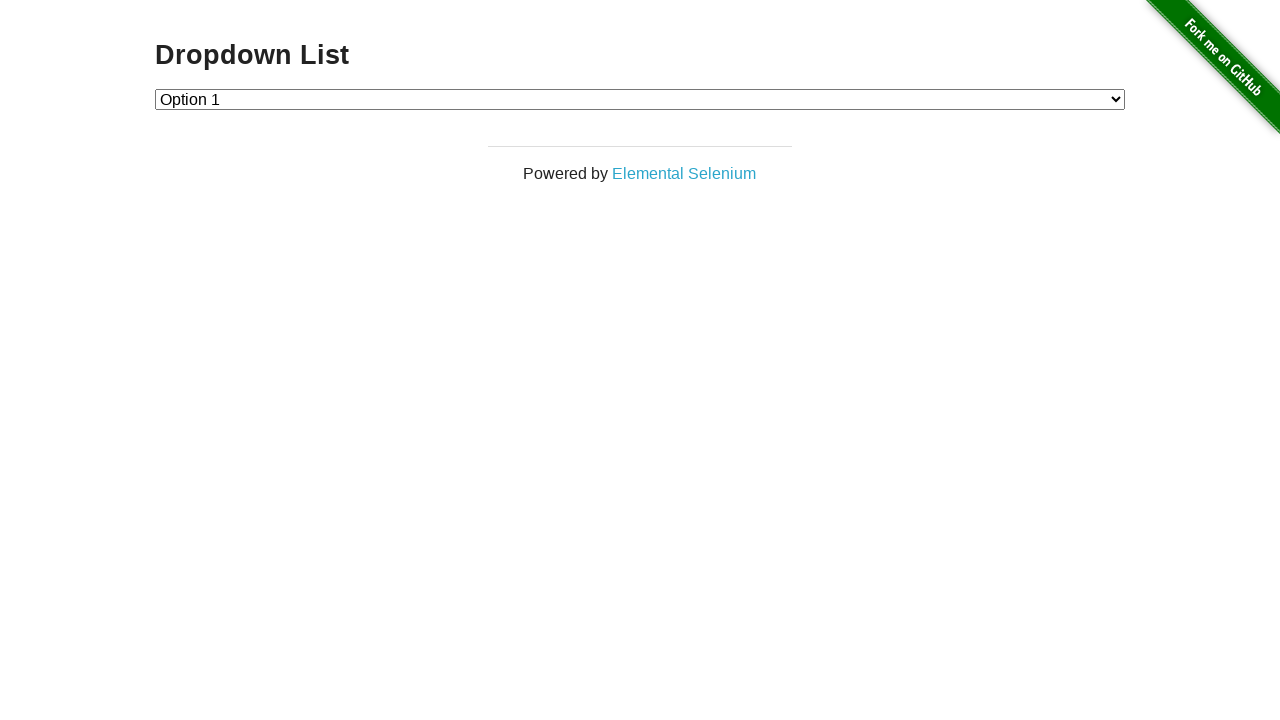

Selected Option 2 by value (value='2') on select#dropdown
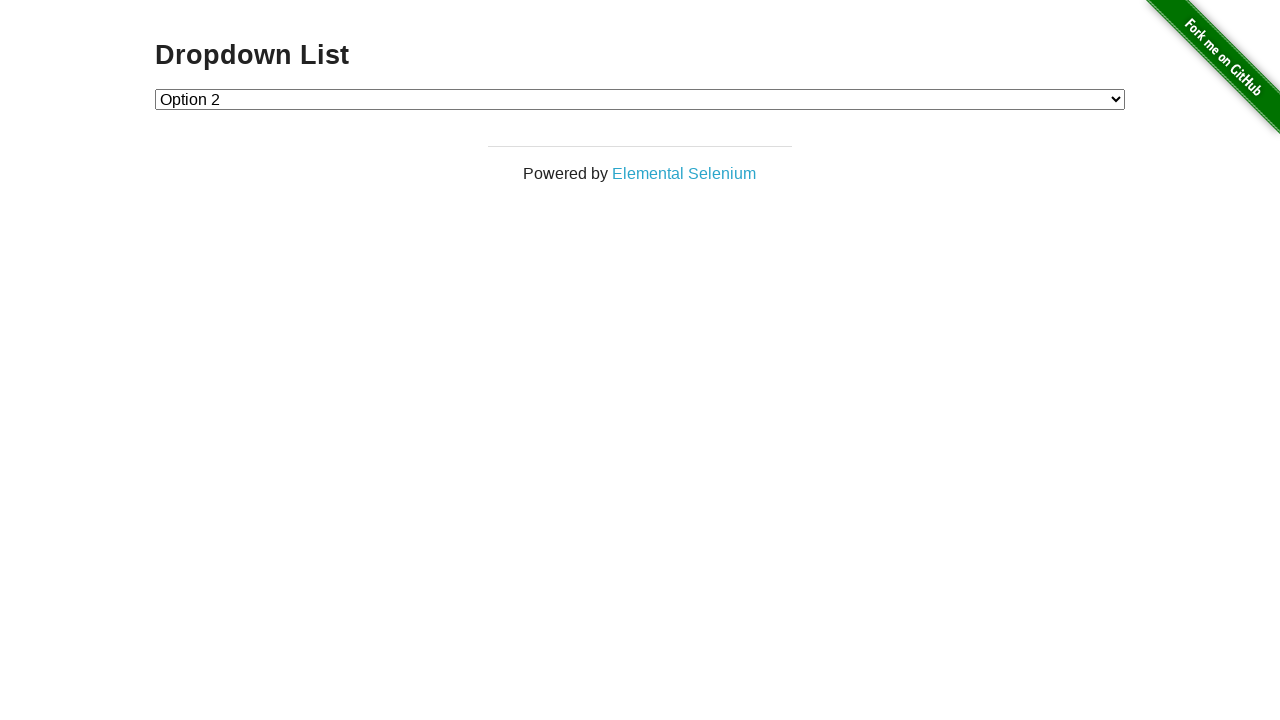

Waited 2 seconds between dropdown selections
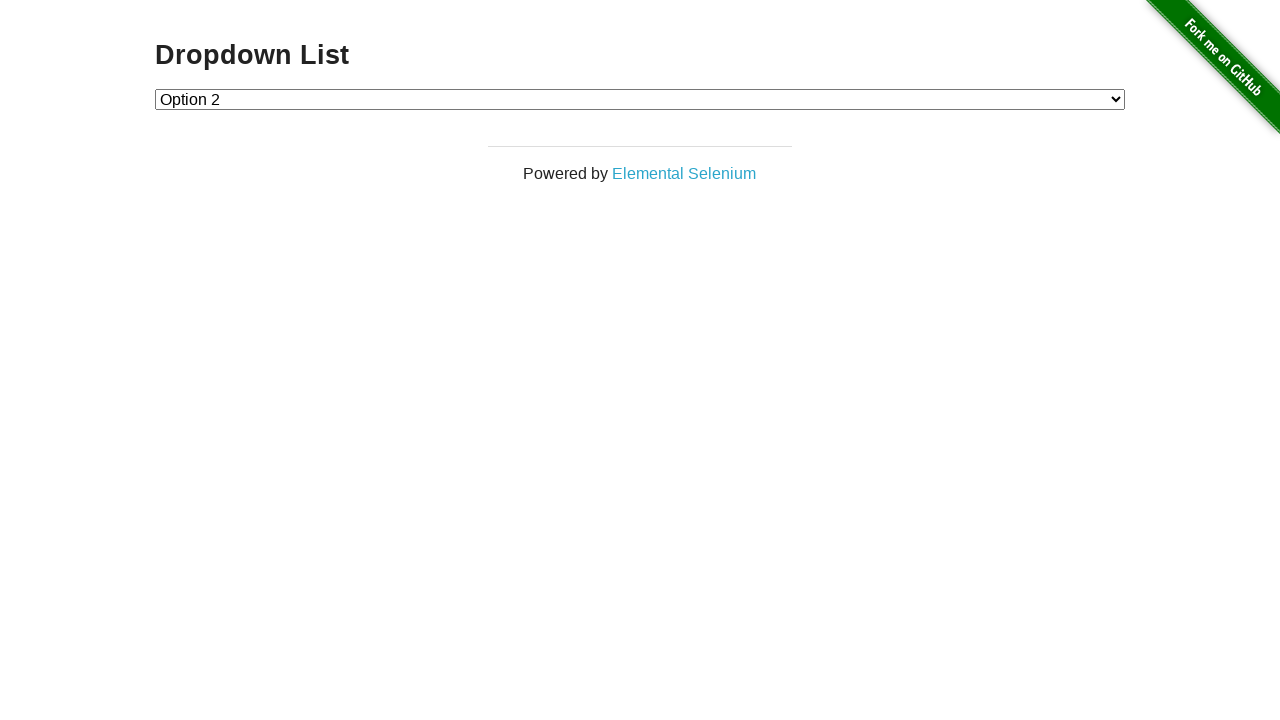

Selected Option 1 by visible text (label='Option 1') on select#dropdown
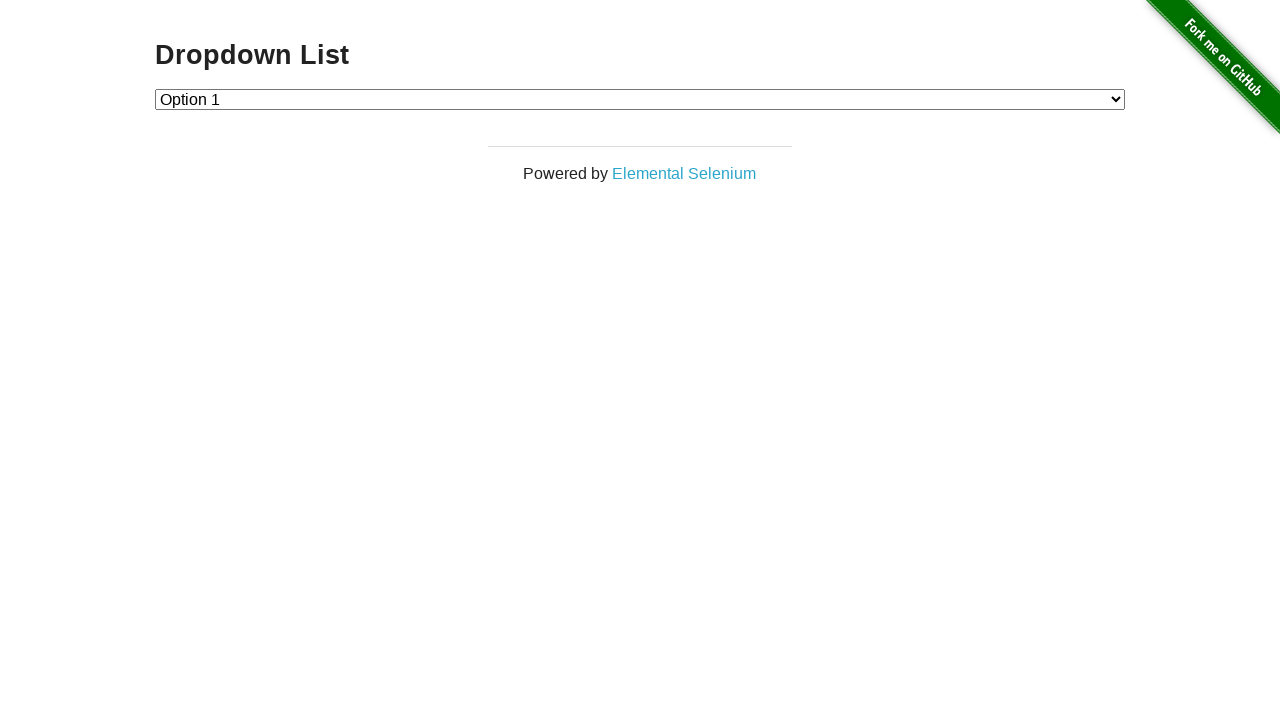

Retrieved all dropdown options
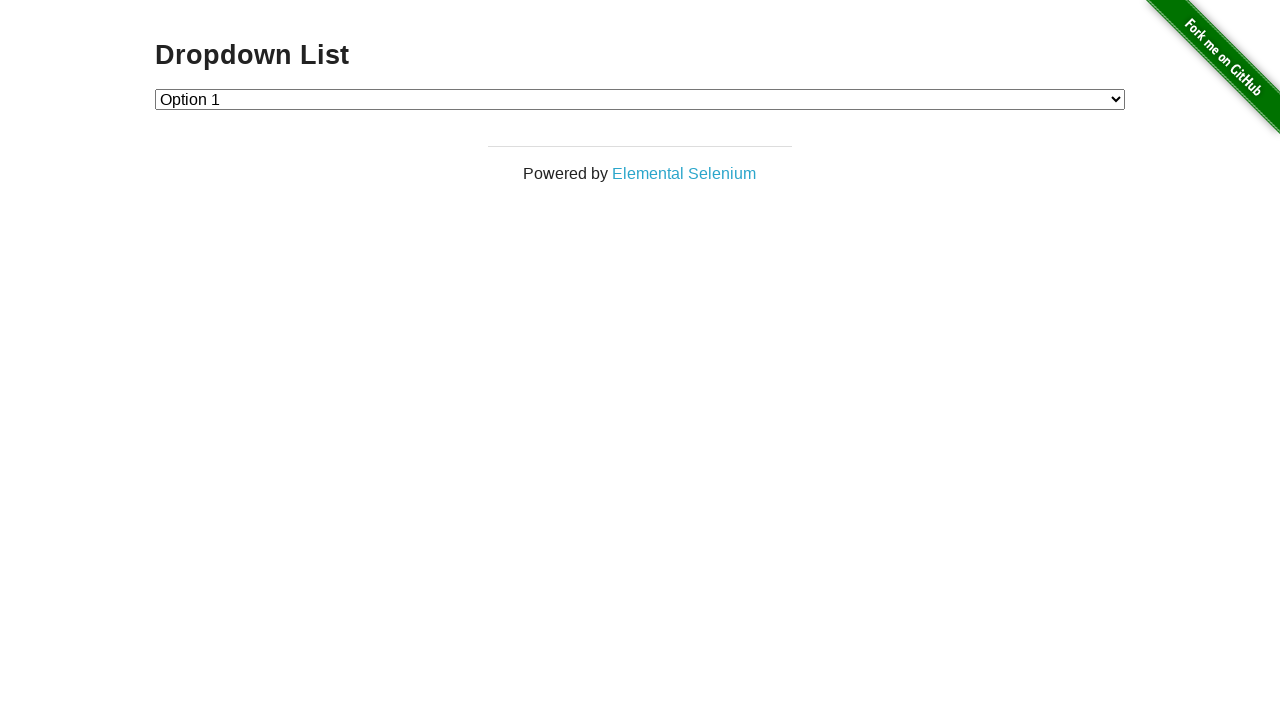

Counted dropdown options: 3 total options found
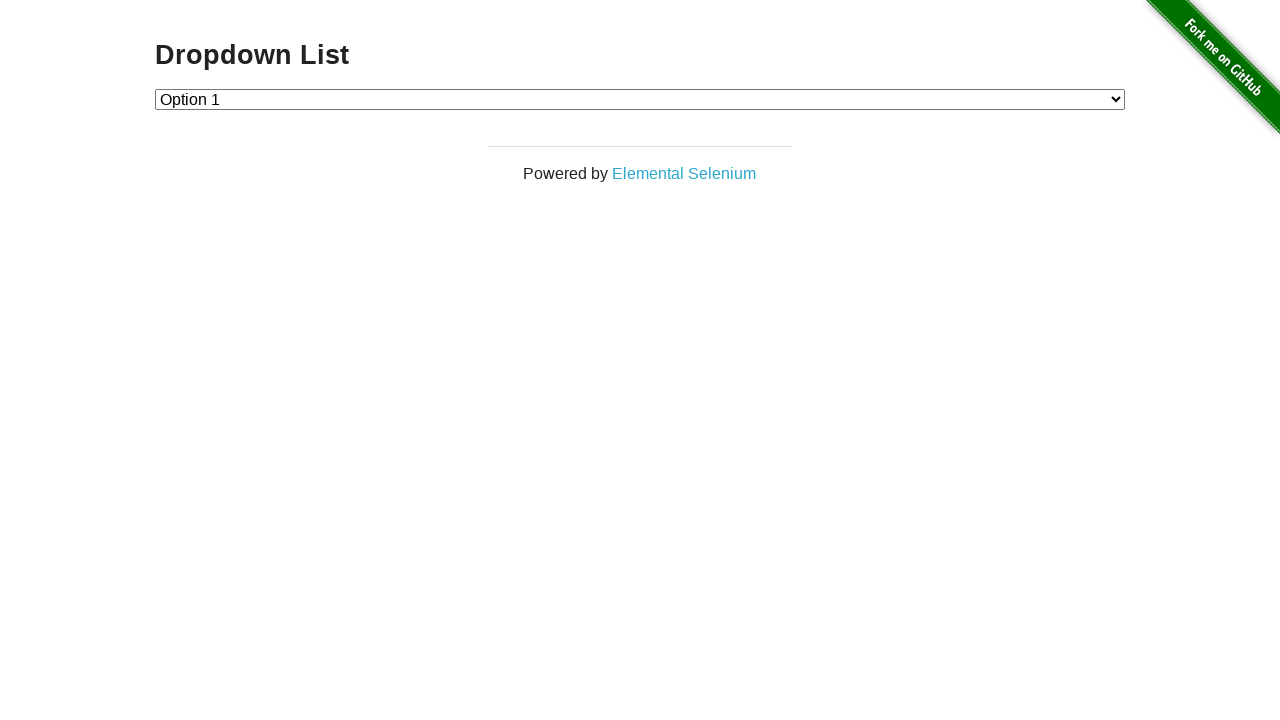

Asserted that dropdown contains exactly 3 options
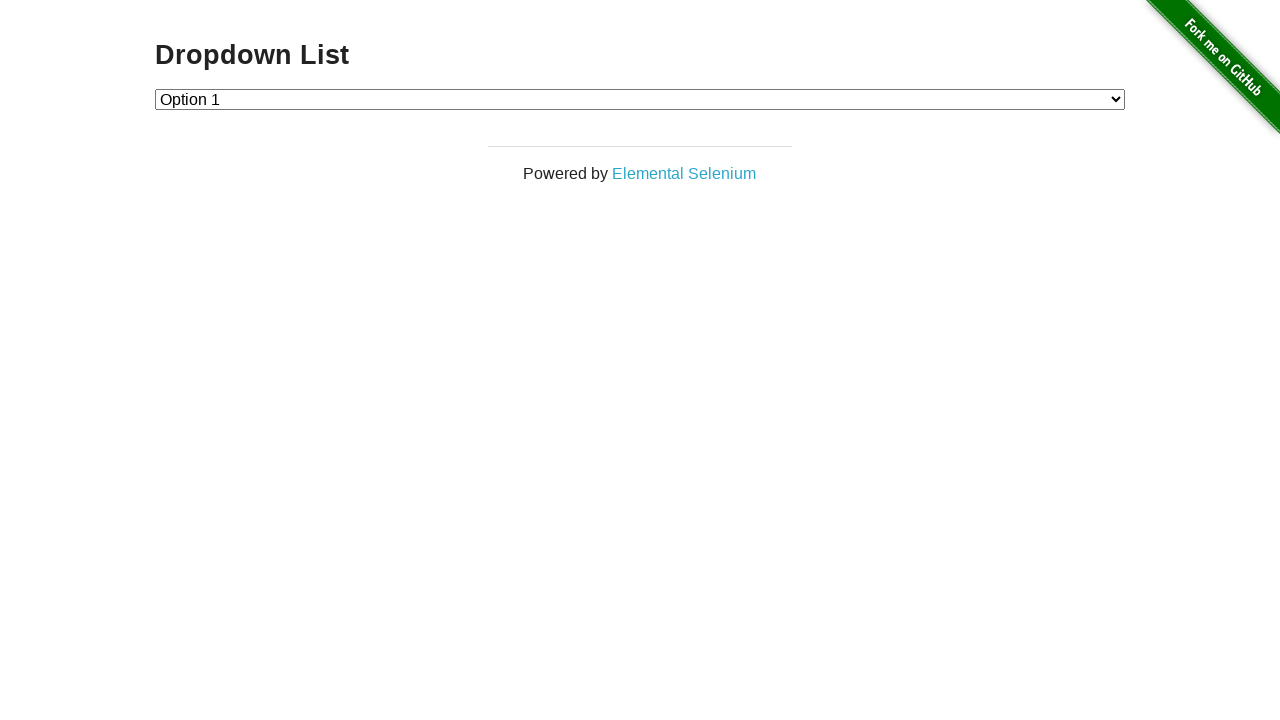

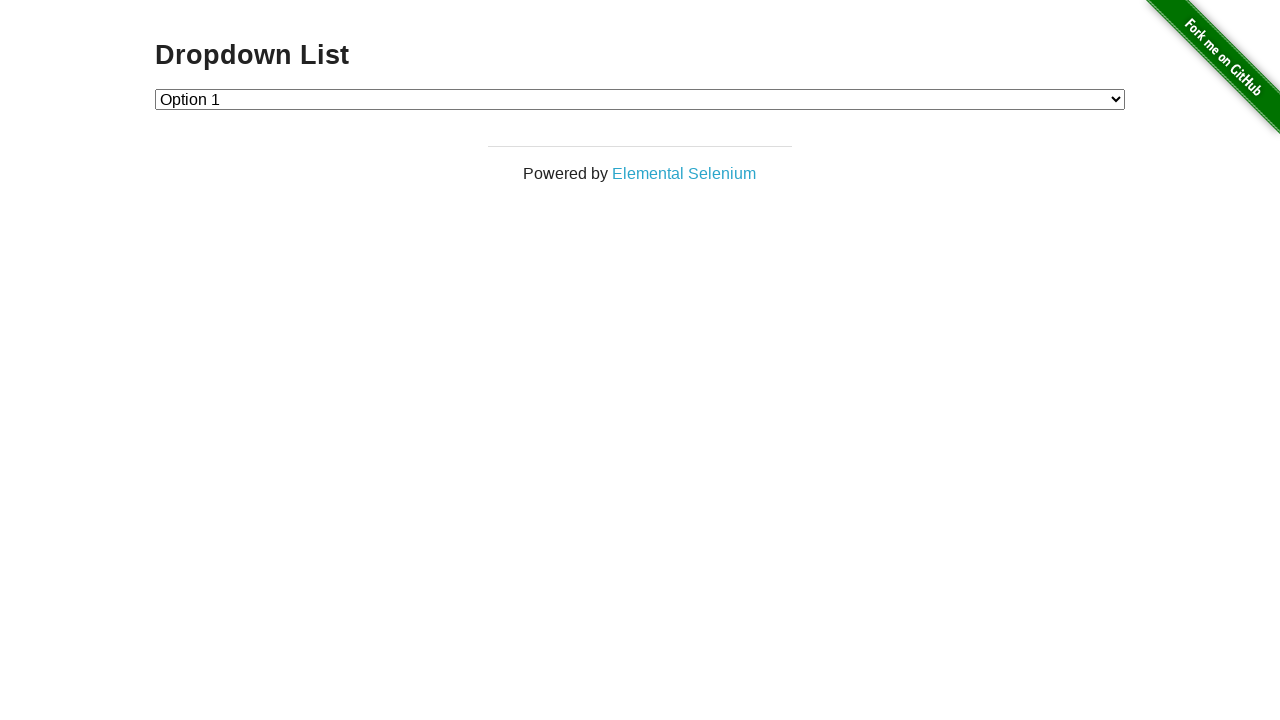